Tests that whitespace is trimmed from edited todo text

Starting URL: https://demo.playwright.dev/todomvc

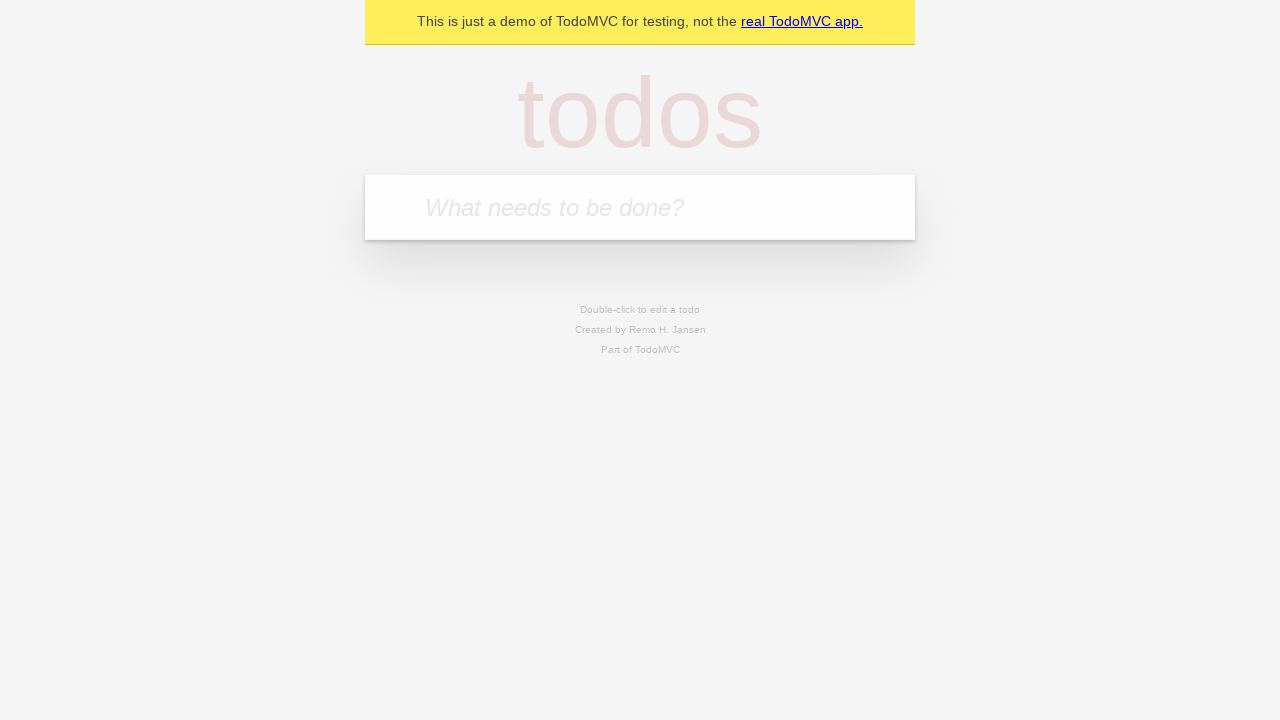

Filled first todo input with 'buy some cheese' on internal:attr=[placeholder="What needs to be done?"i]
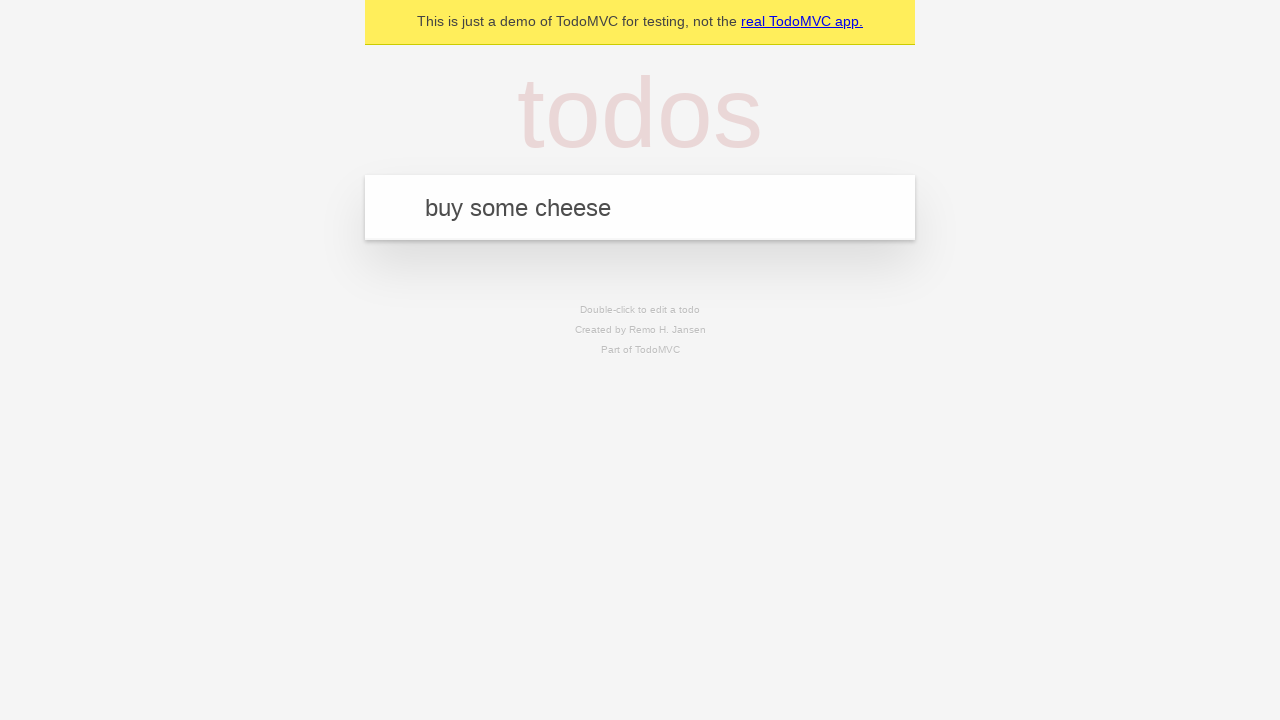

Pressed Enter to create first todo on internal:attr=[placeholder="What needs to be done?"i]
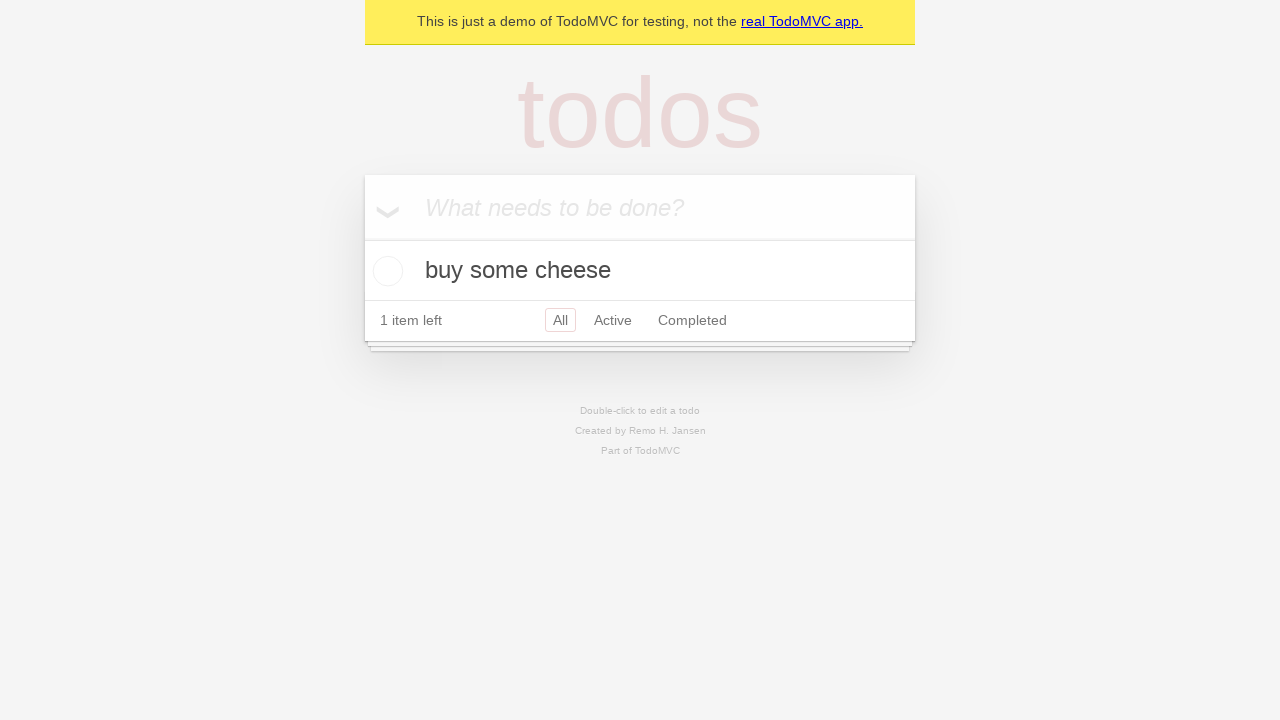

Filled second todo input with 'feed the cat' on internal:attr=[placeholder="What needs to be done?"i]
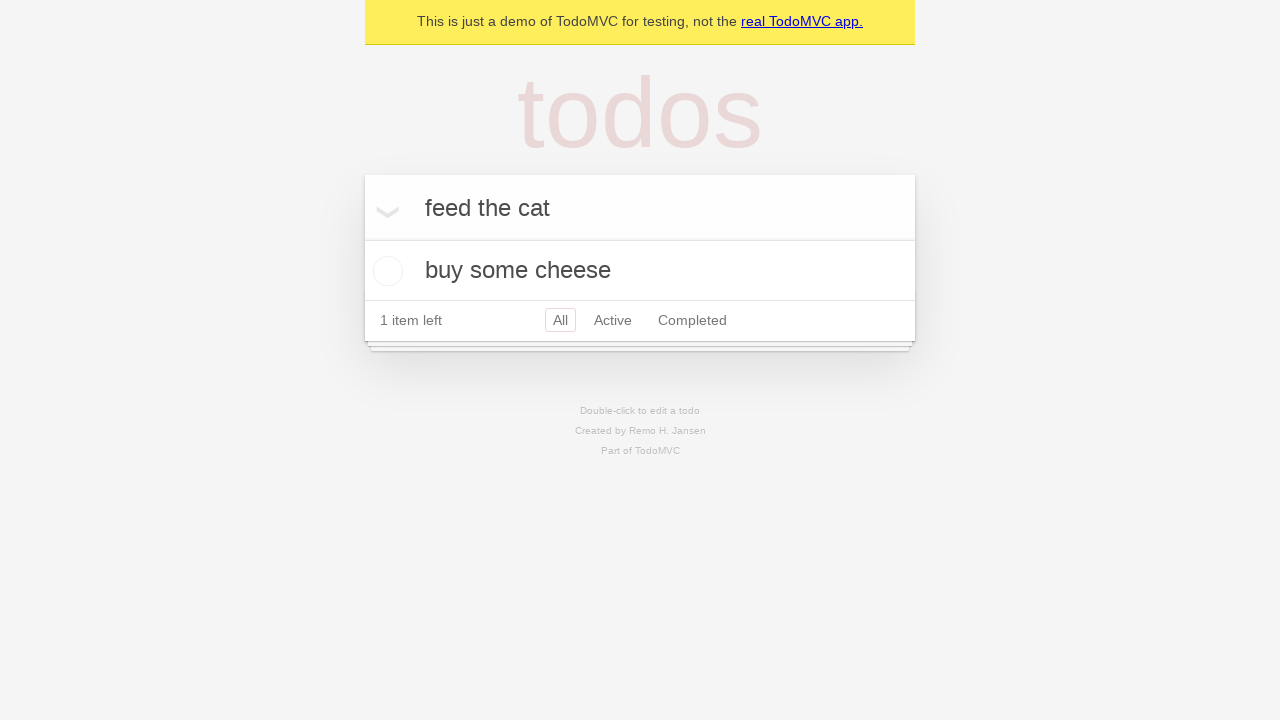

Pressed Enter to create second todo on internal:attr=[placeholder="What needs to be done?"i]
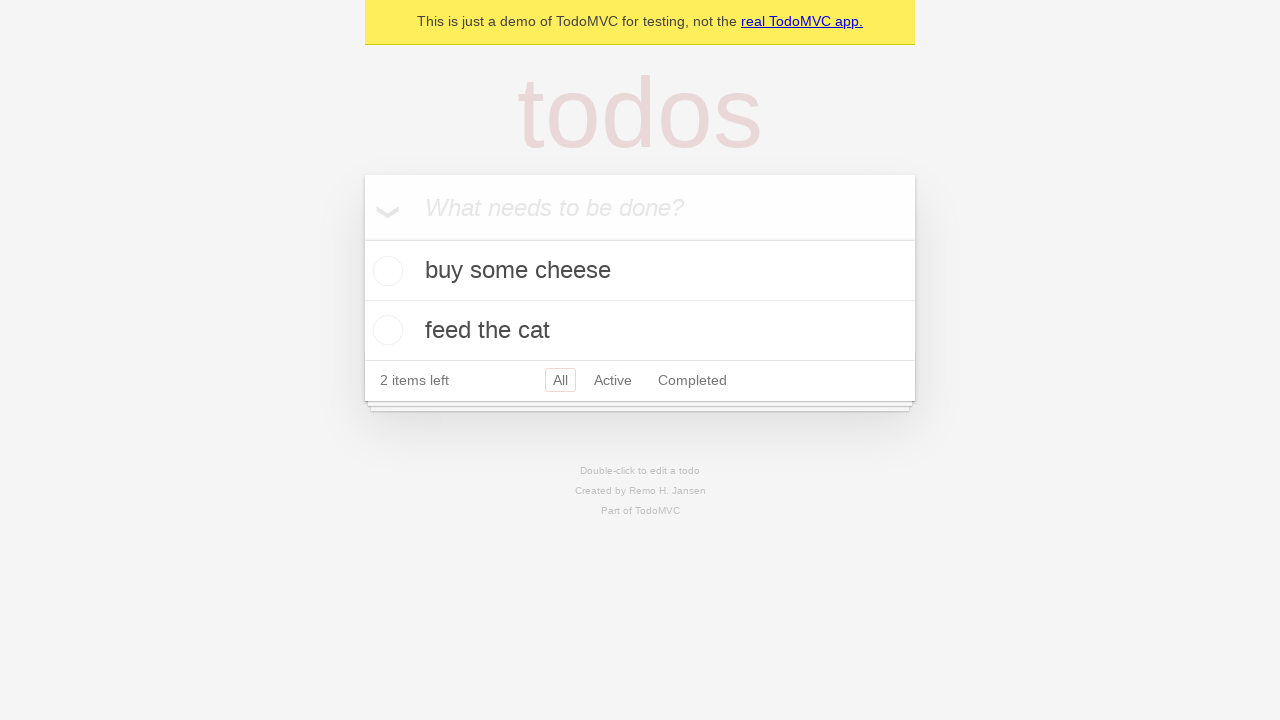

Filled third todo input with 'book a doctors appointment' on internal:attr=[placeholder="What needs to be done?"i]
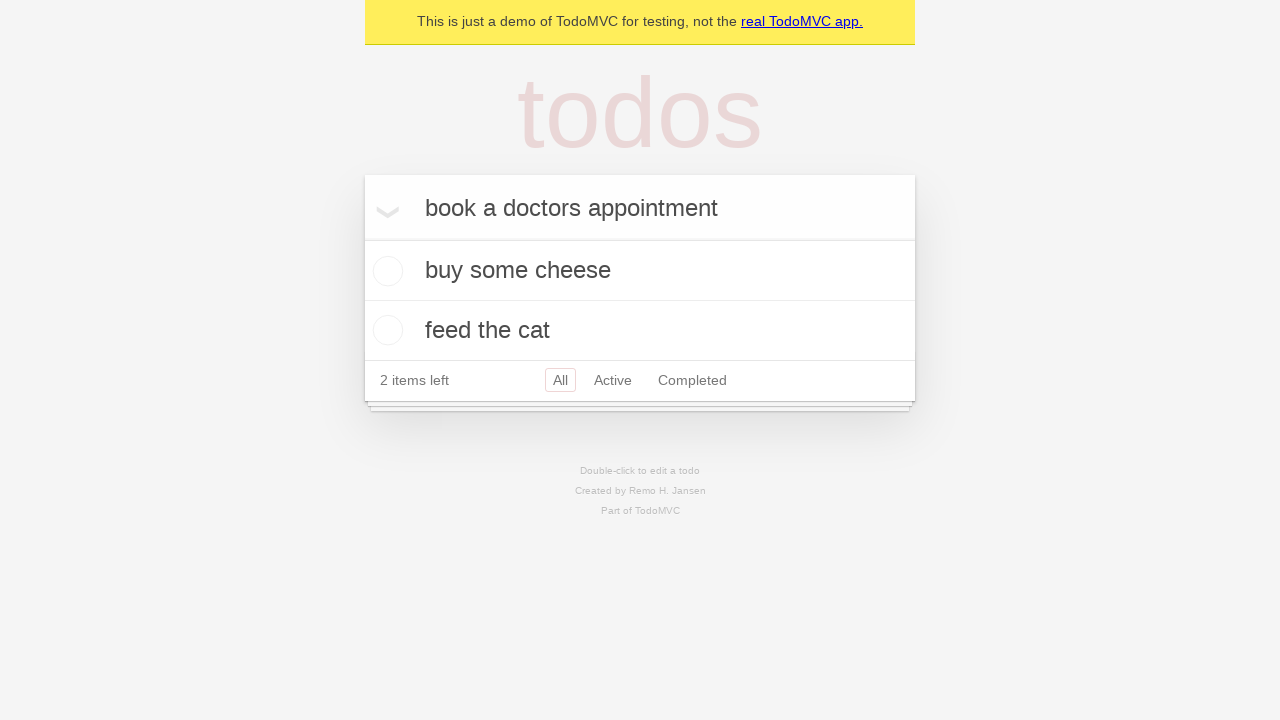

Pressed Enter to create third todo on internal:attr=[placeholder="What needs to be done?"i]
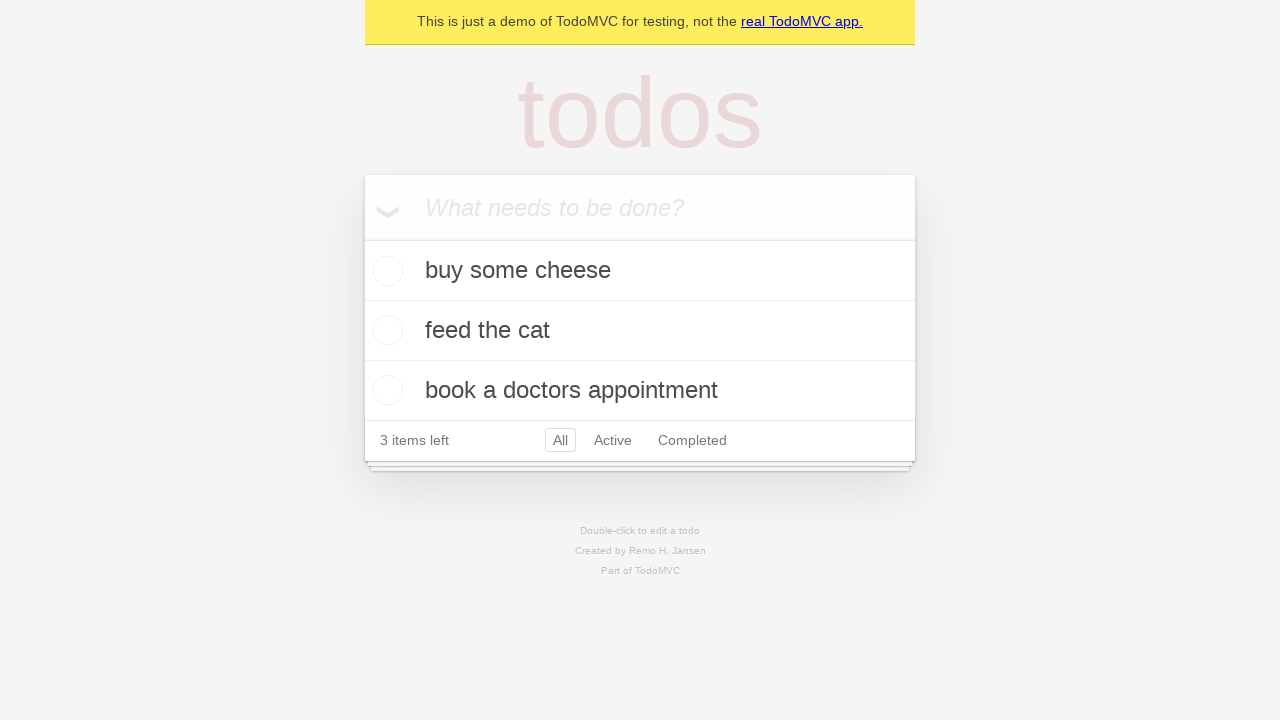

Located all todo items
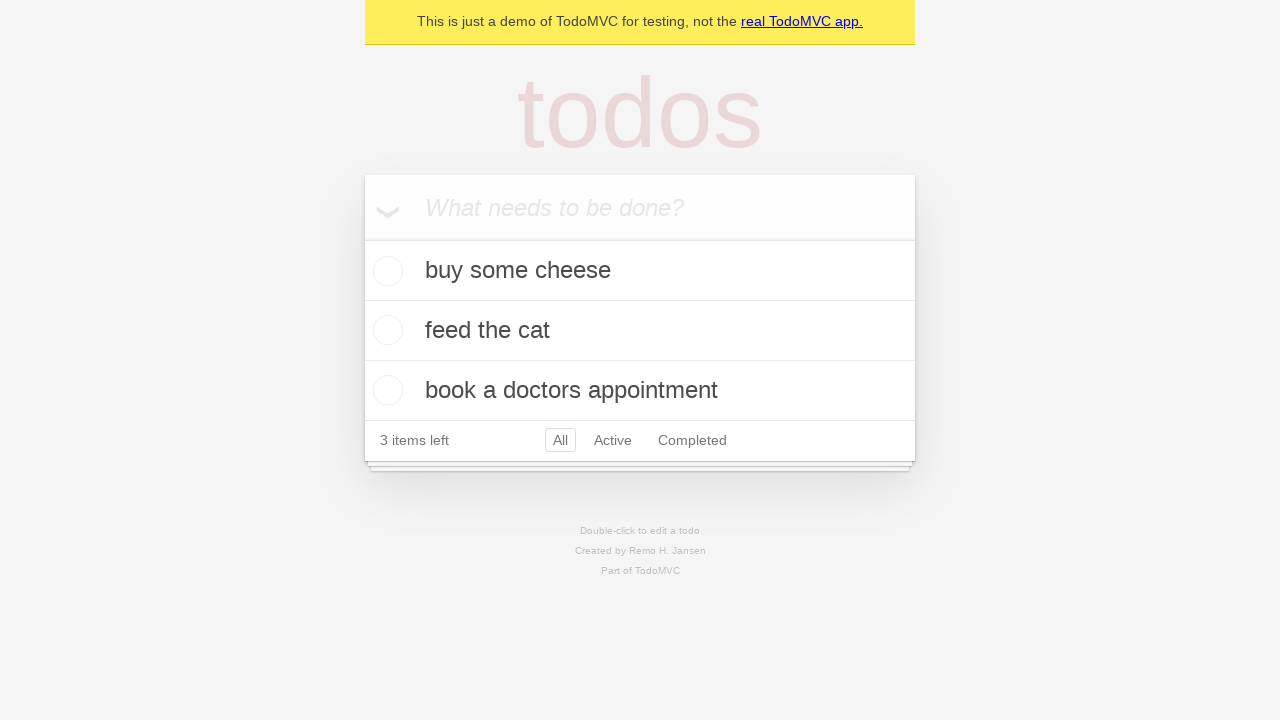

Double-clicked second todo item to enter edit mode at (640, 331) on internal:testid=[data-testid="todo-item"s] >> nth=1
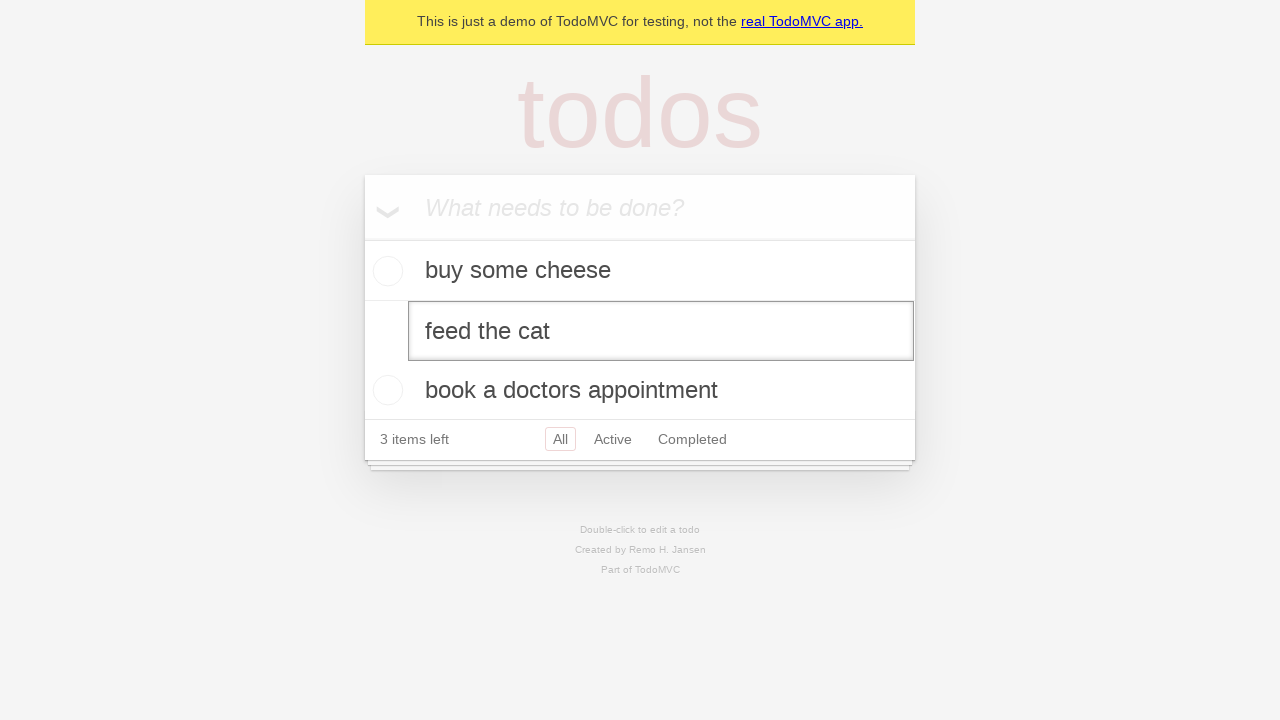

Filled edit textbox with '    buy some sausages    ' (text with leading and trailing whitespace) on internal:testid=[data-testid="todo-item"s] >> nth=1 >> internal:role=textbox[nam
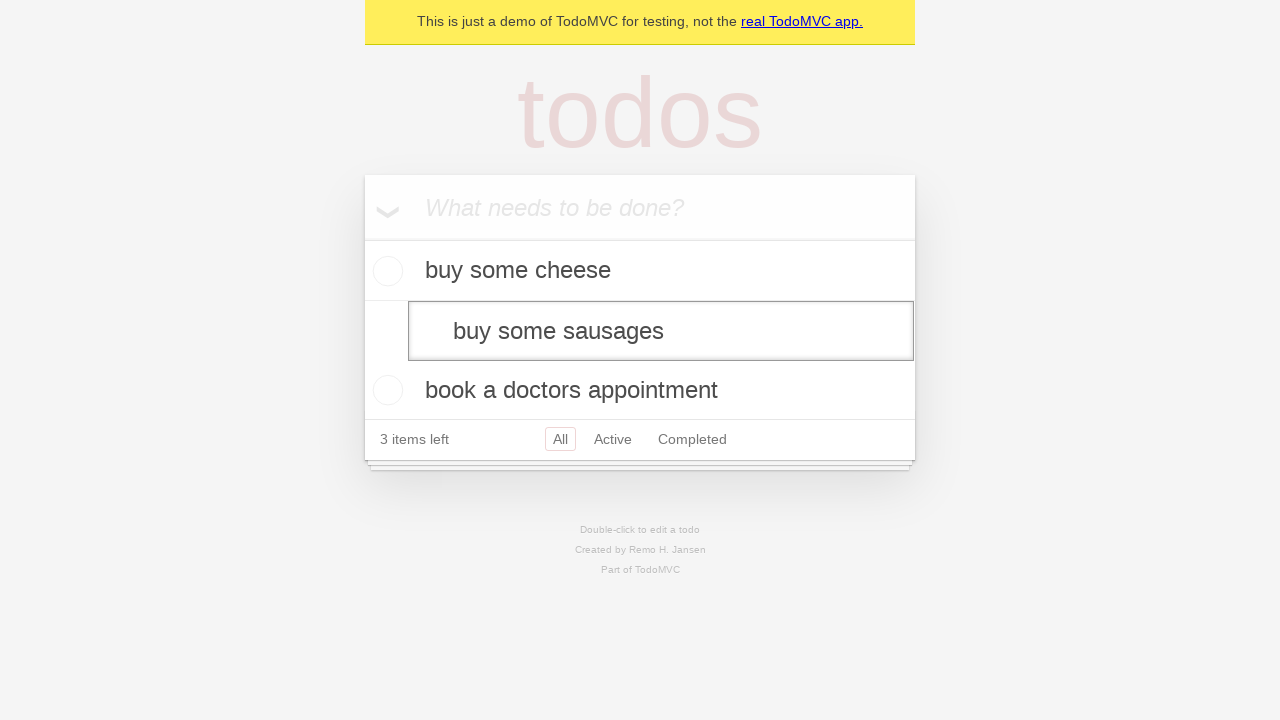

Pressed Enter to confirm edit and verify whitespace is trimmed on internal:testid=[data-testid="todo-item"s] >> nth=1 >> internal:role=textbox[nam
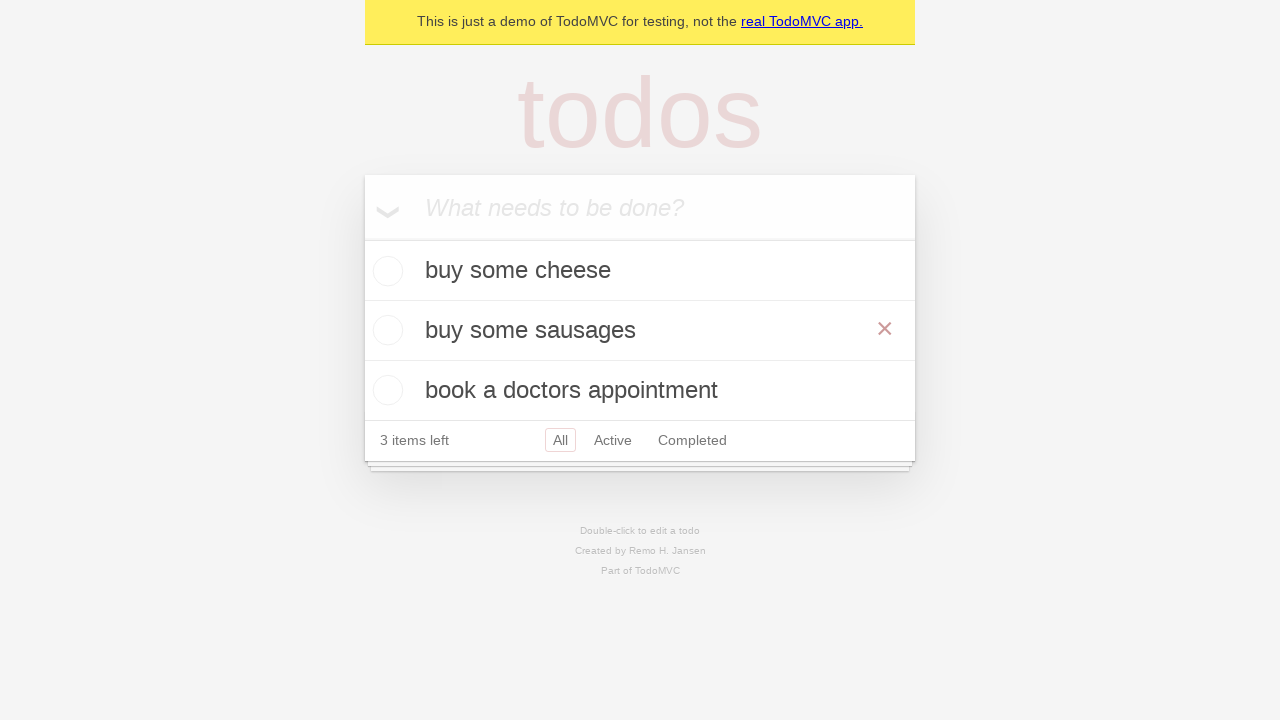

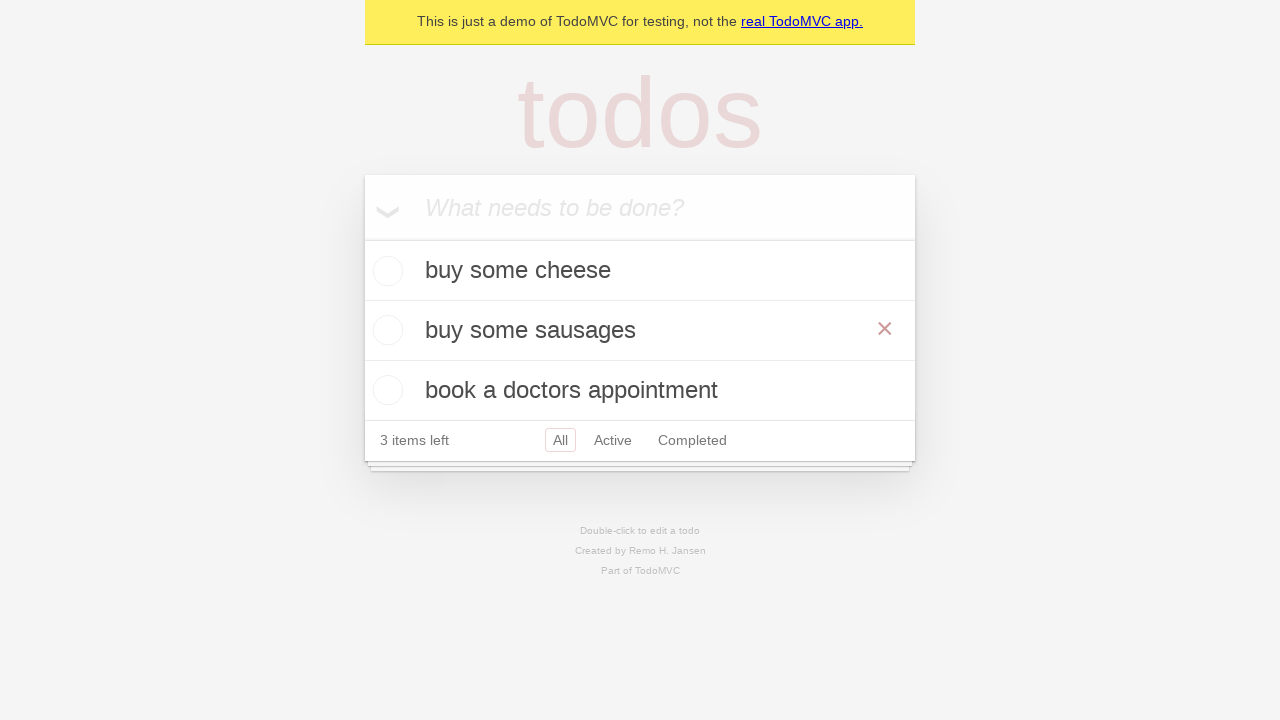